Tests dropdown selection by selecting an option by its index

Starting URL: https://kristinek.github.io/site/examples/actions

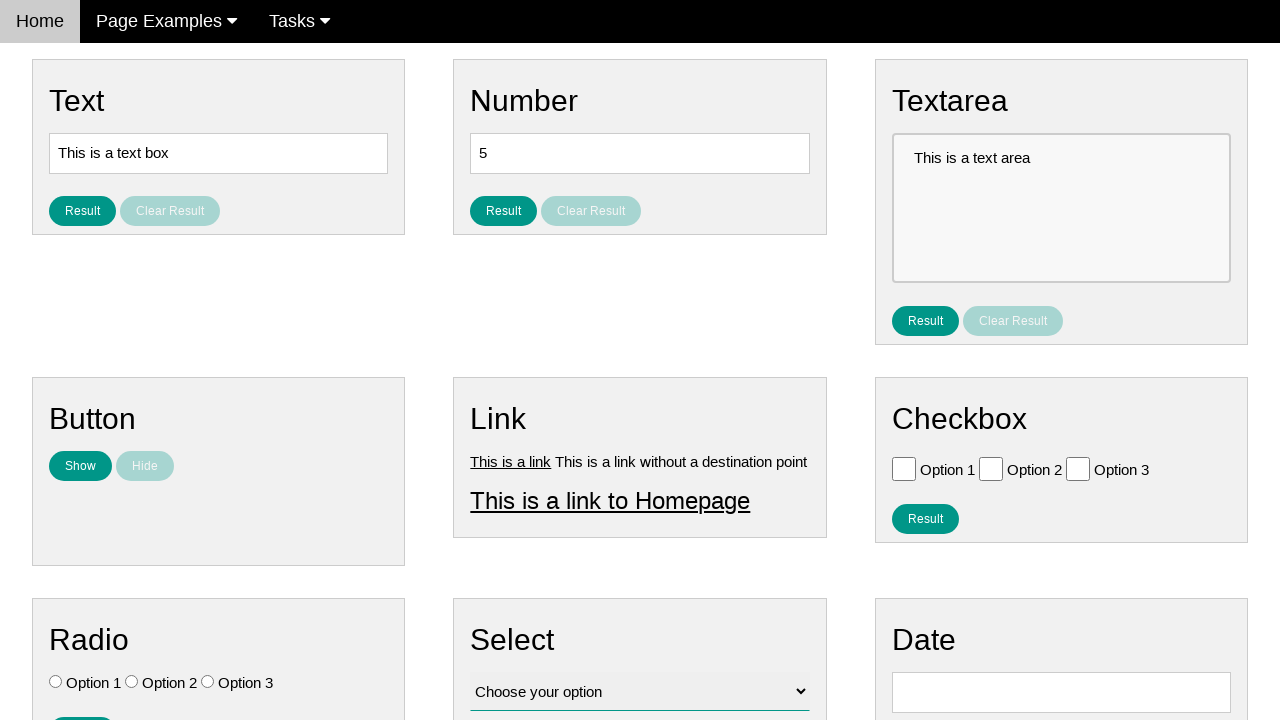

Navigated to dropdown selection example page
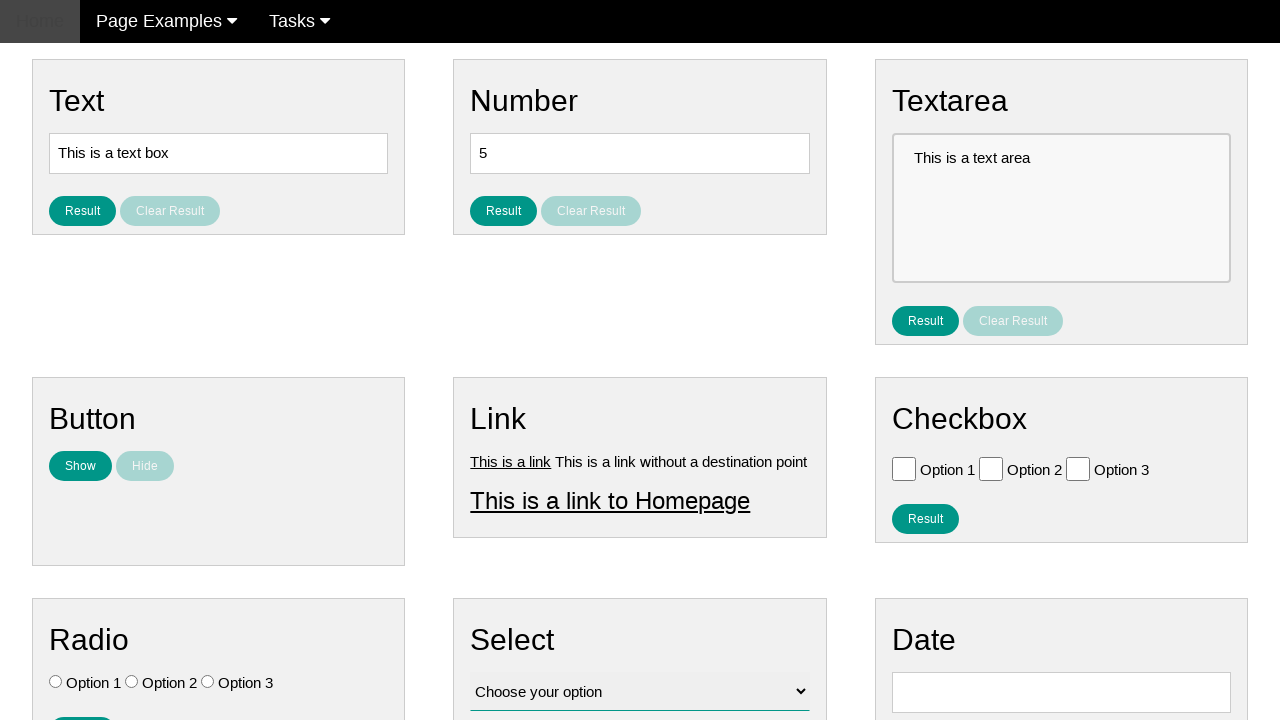

Selected option at index 1 from dropdown #vfb-12 on #vfb-12
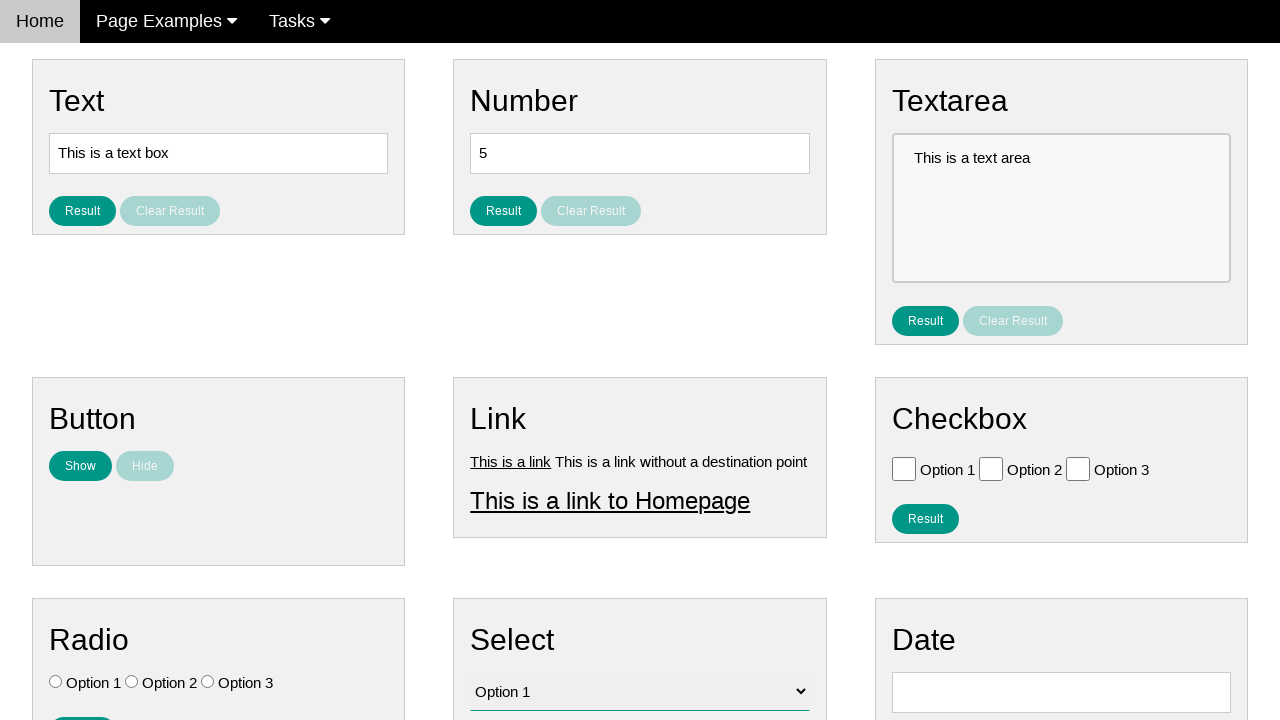

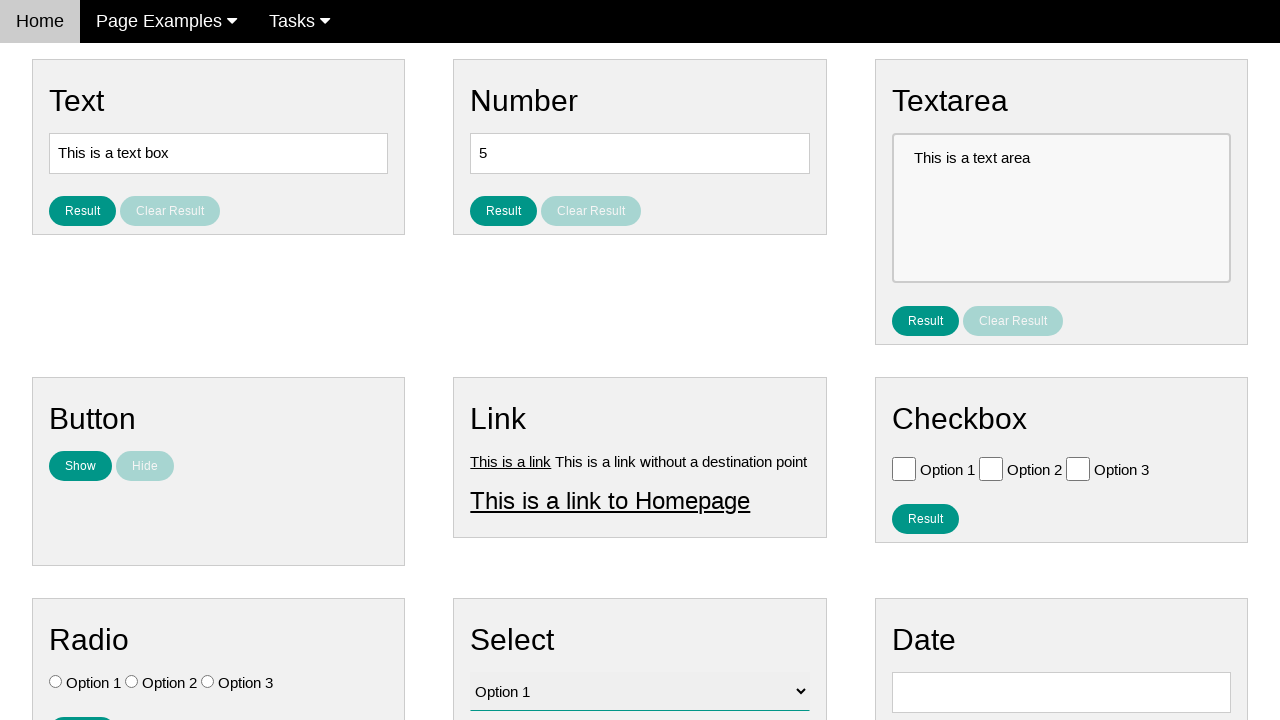